Tests checkbox functionality by ensuring both checkboxes are selected, clicking them if they are not already checked

Starting URL: https://the-internet.herokuapp.com/checkboxes

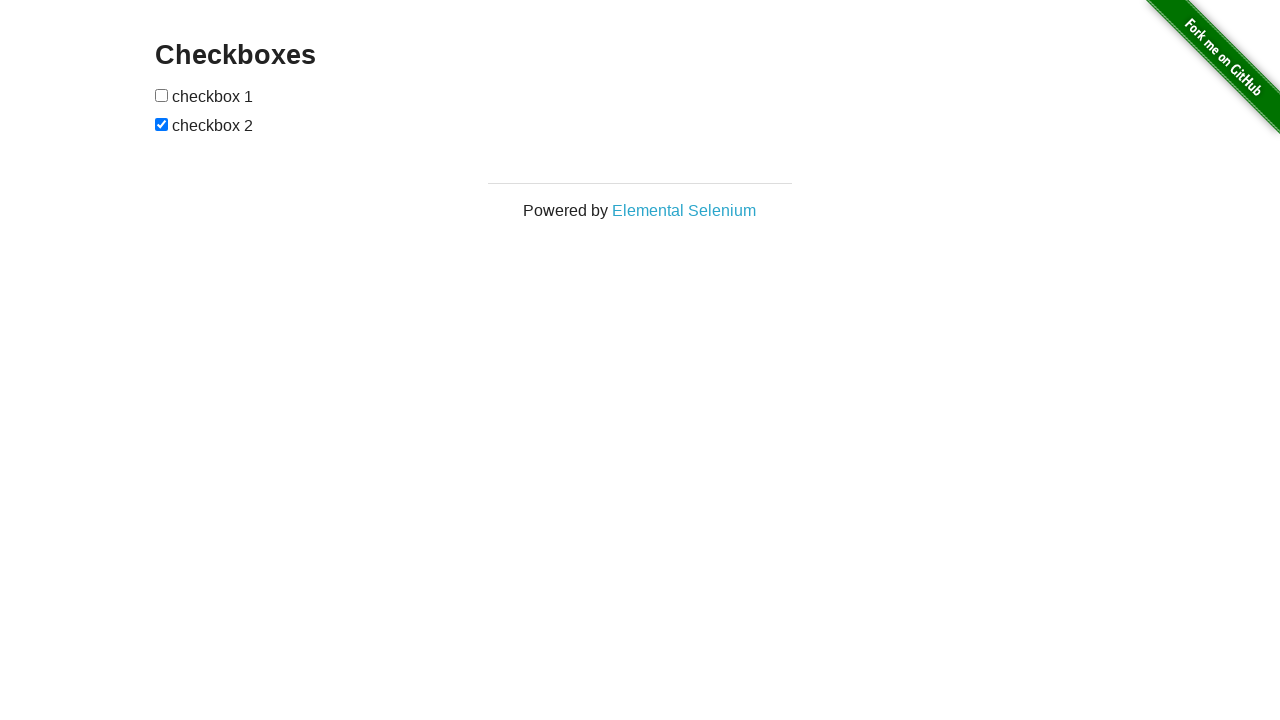

Located first checkbox element
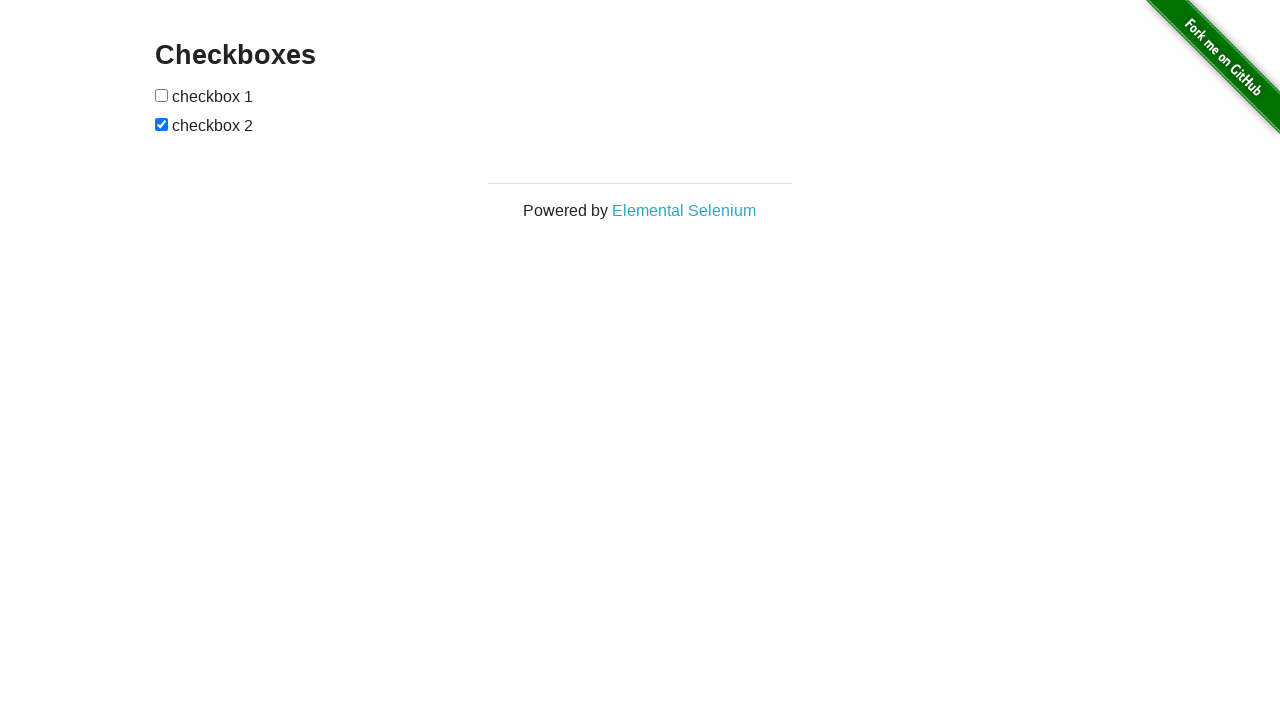

Located second checkbox element
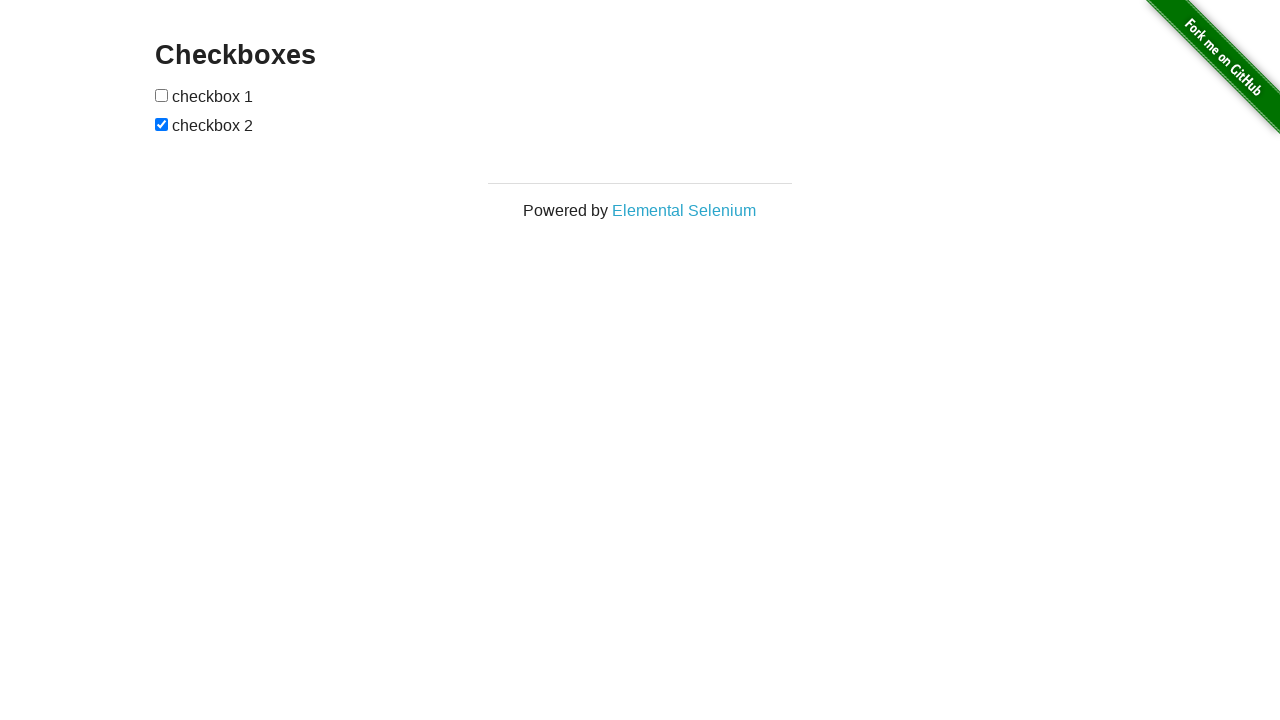

Checked if first checkbox is selected
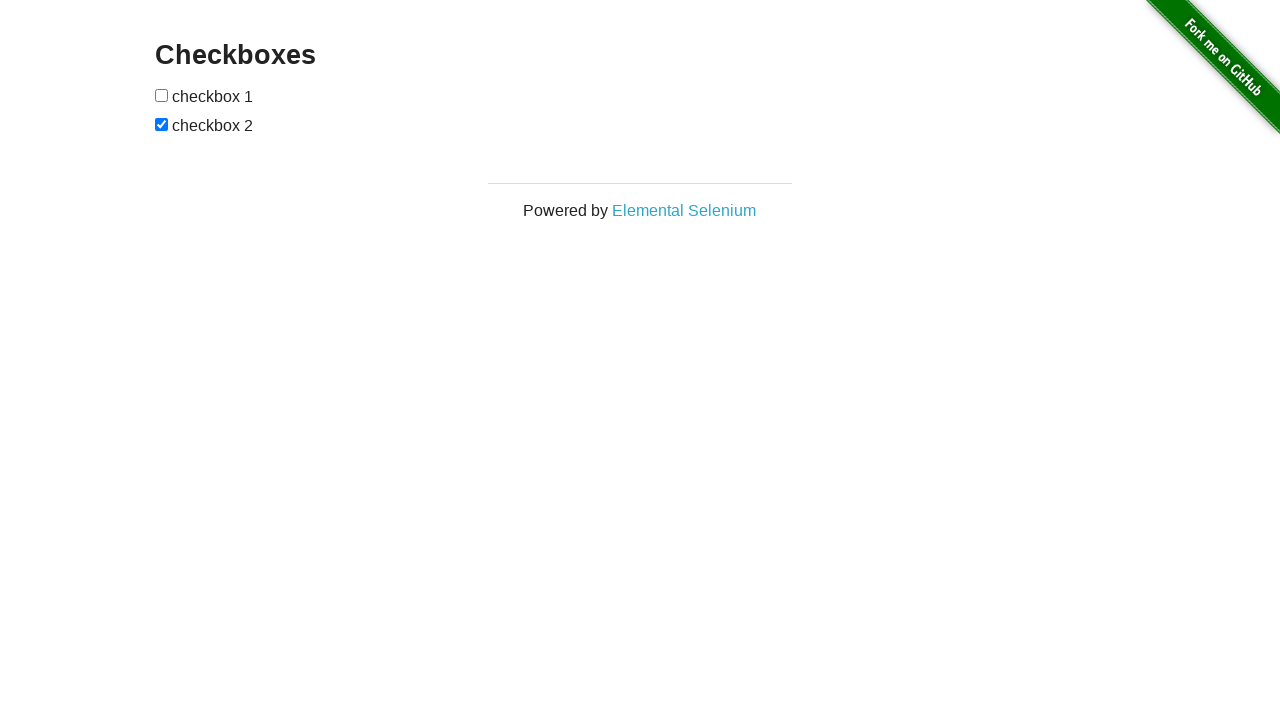

Clicked first checkbox to select it at (162, 95) on (//input[@type='checkbox'])[1]
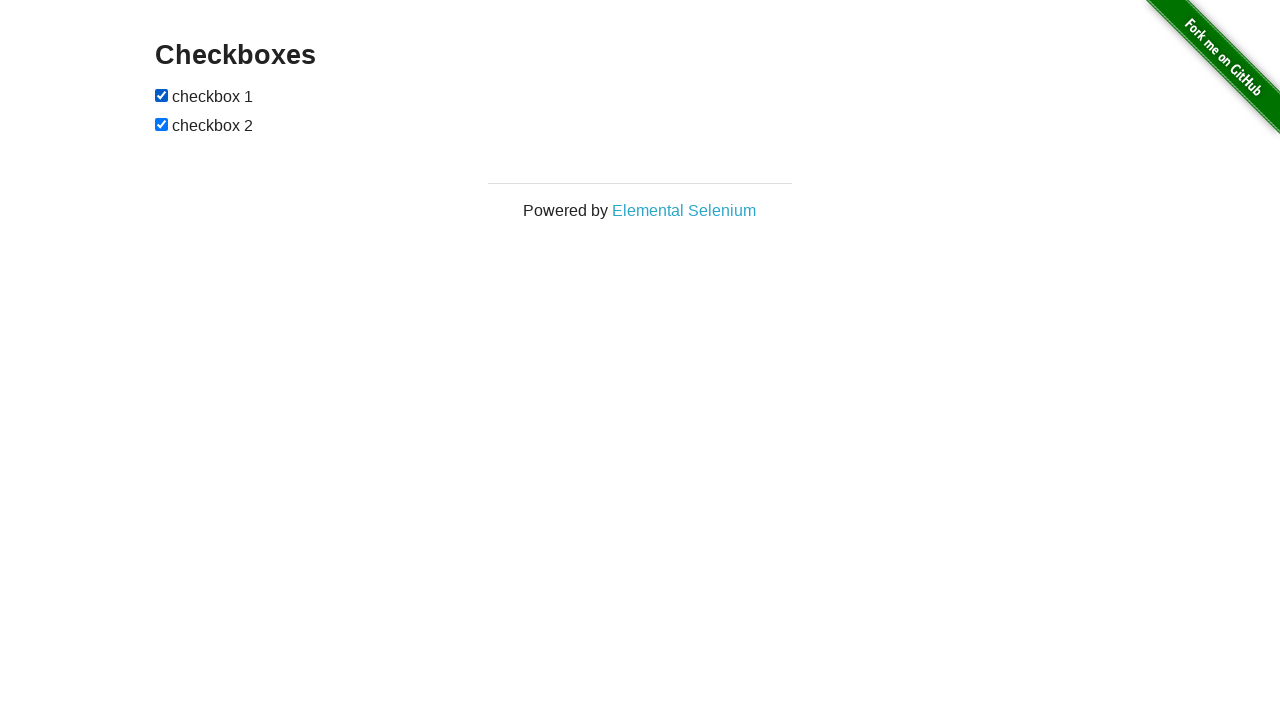

Second checkbox is already selected
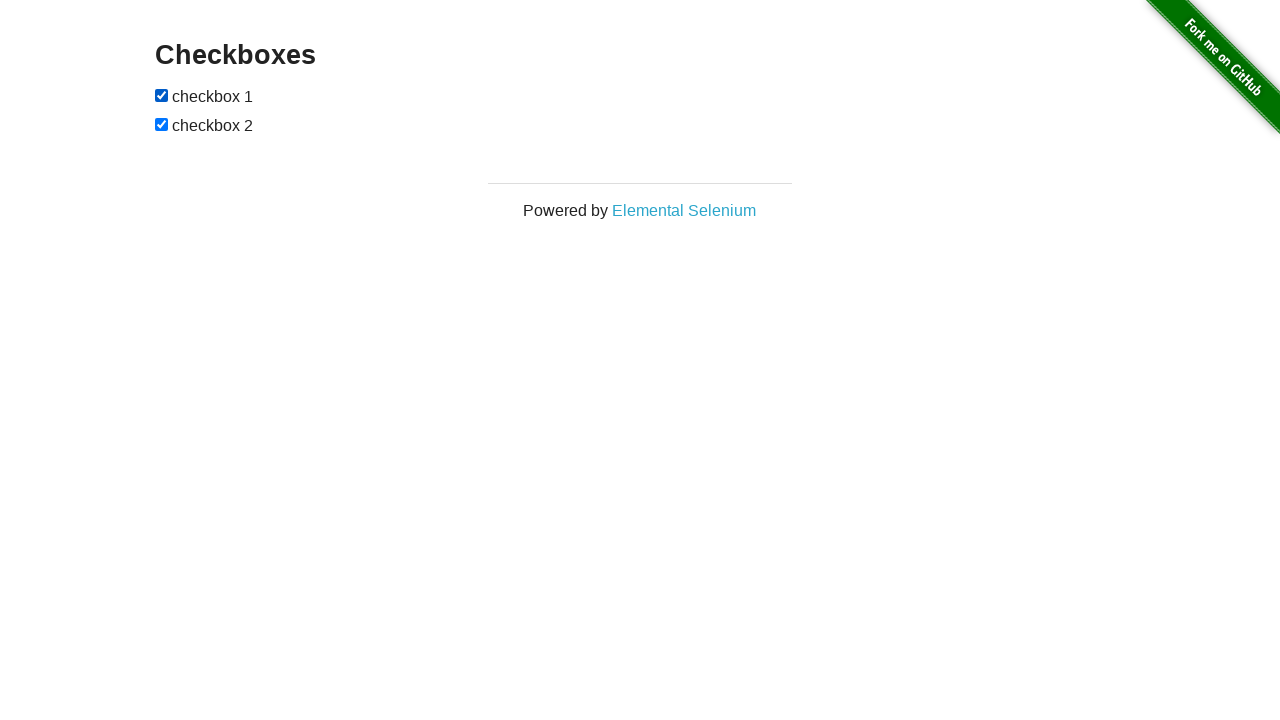

Verified both checkboxes are selected
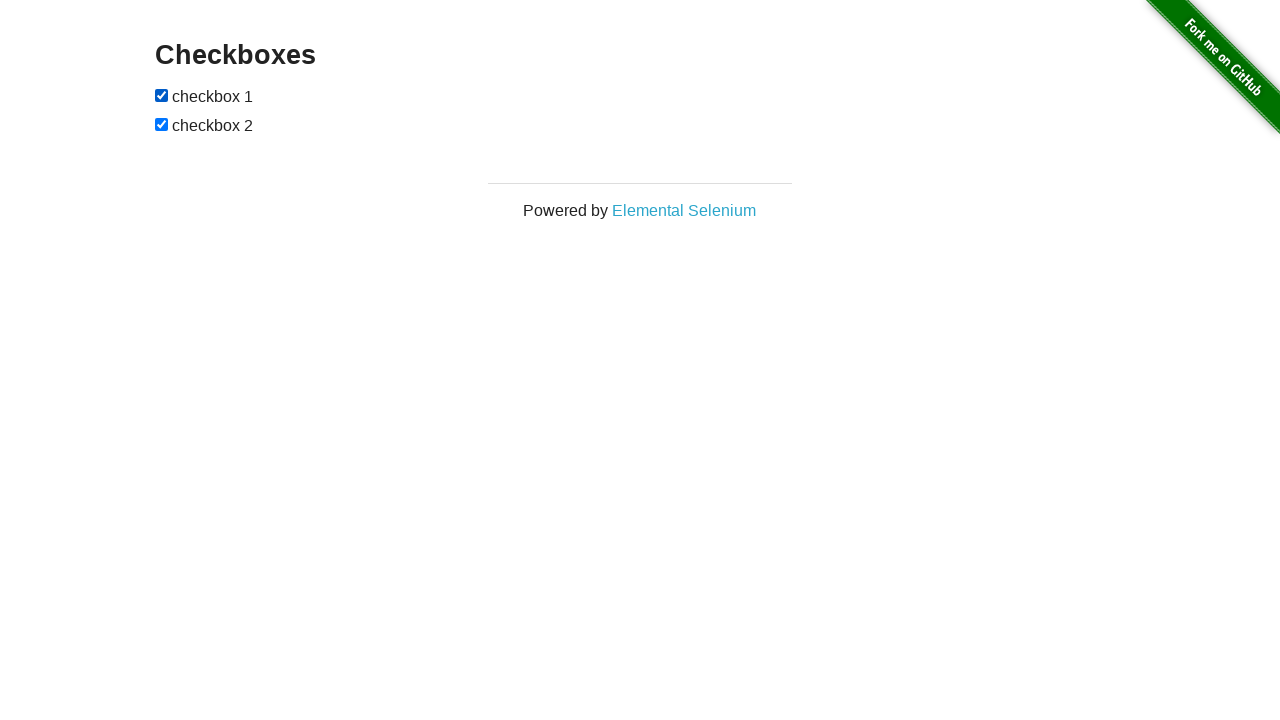

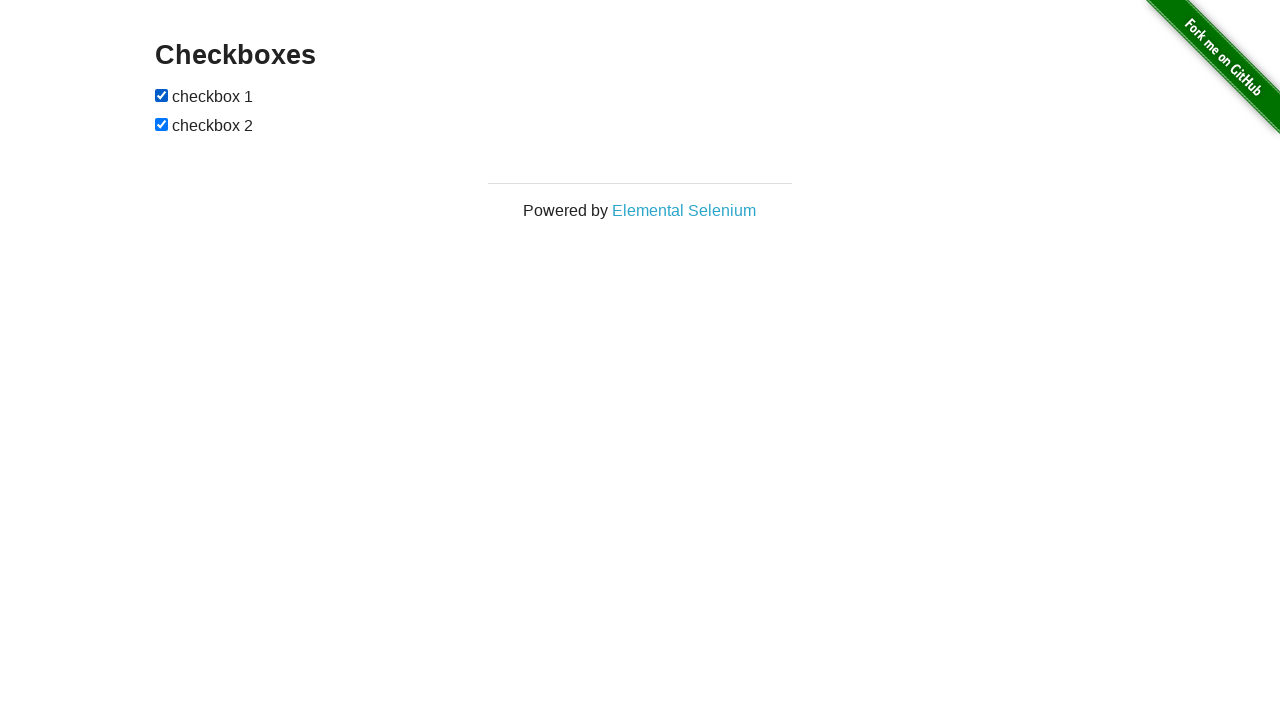